Tests dropdown by selecting an option and verifying the dropdown has exactly 3 options

Starting URL: https://testcenter.techproeducation.com/index.php?page=dropdown

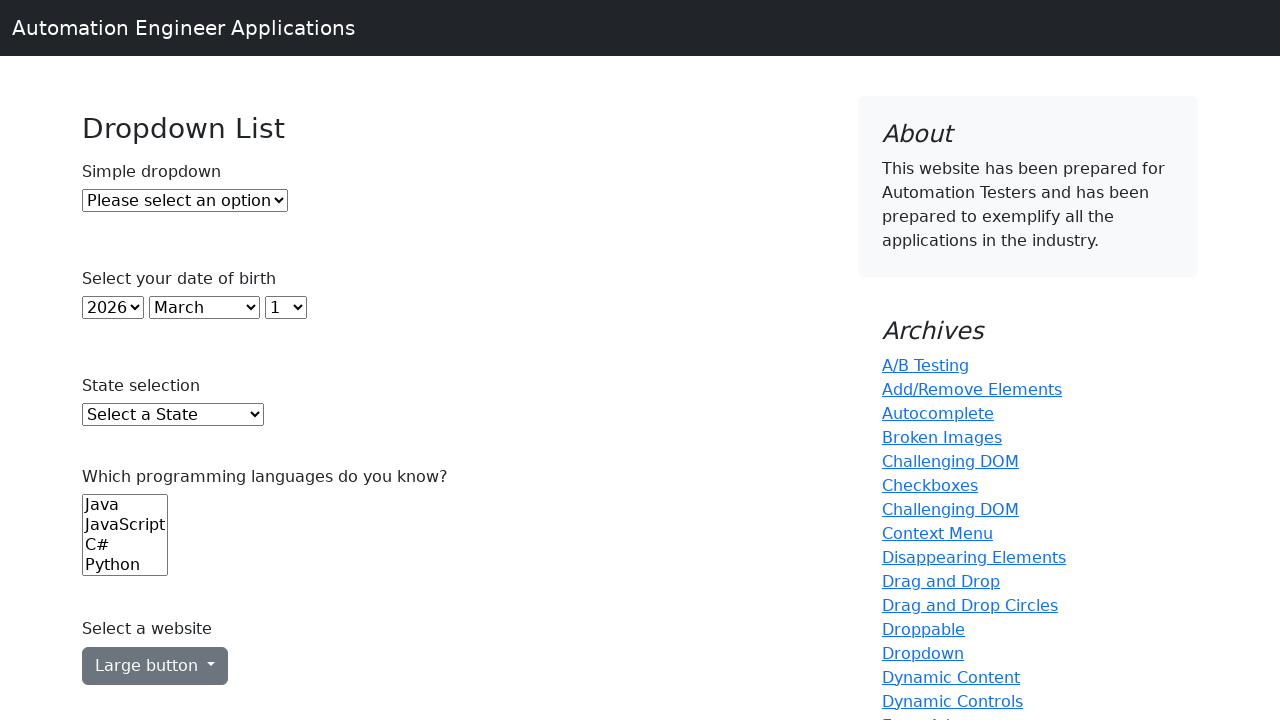

Waited for dropdown element to be present
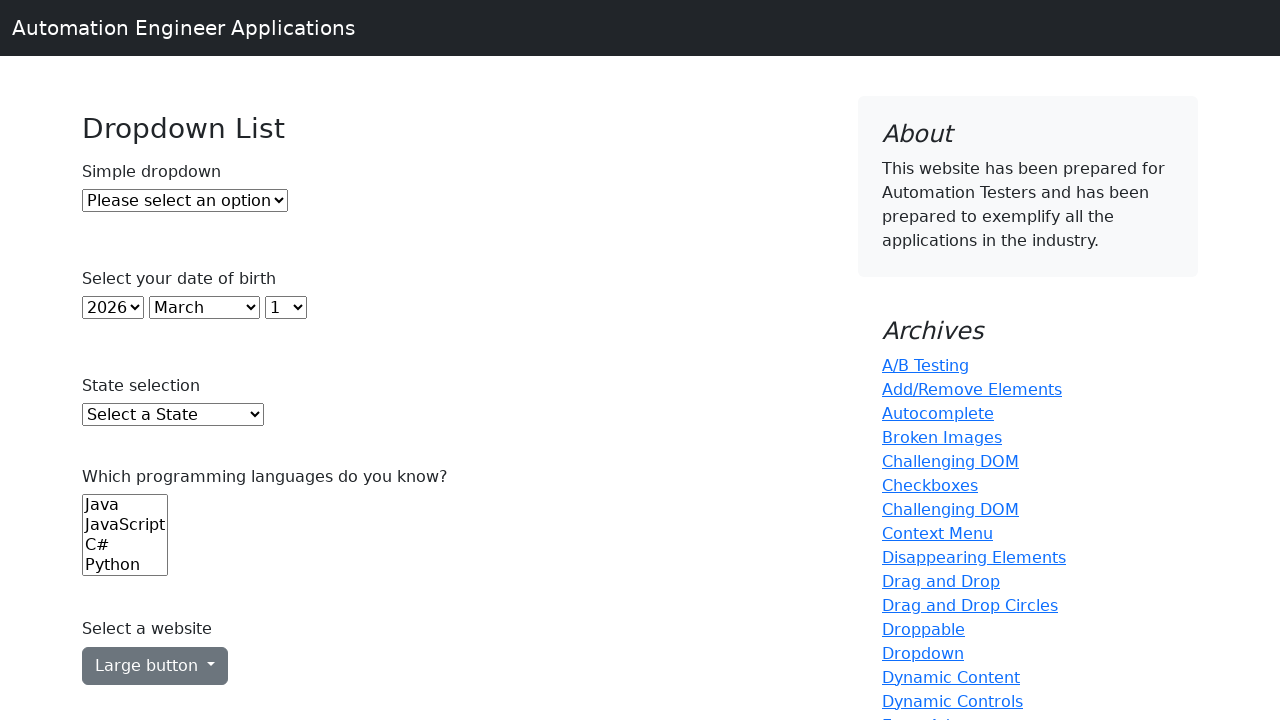

Selected Option 2 (index 2) from dropdown on #dropdown
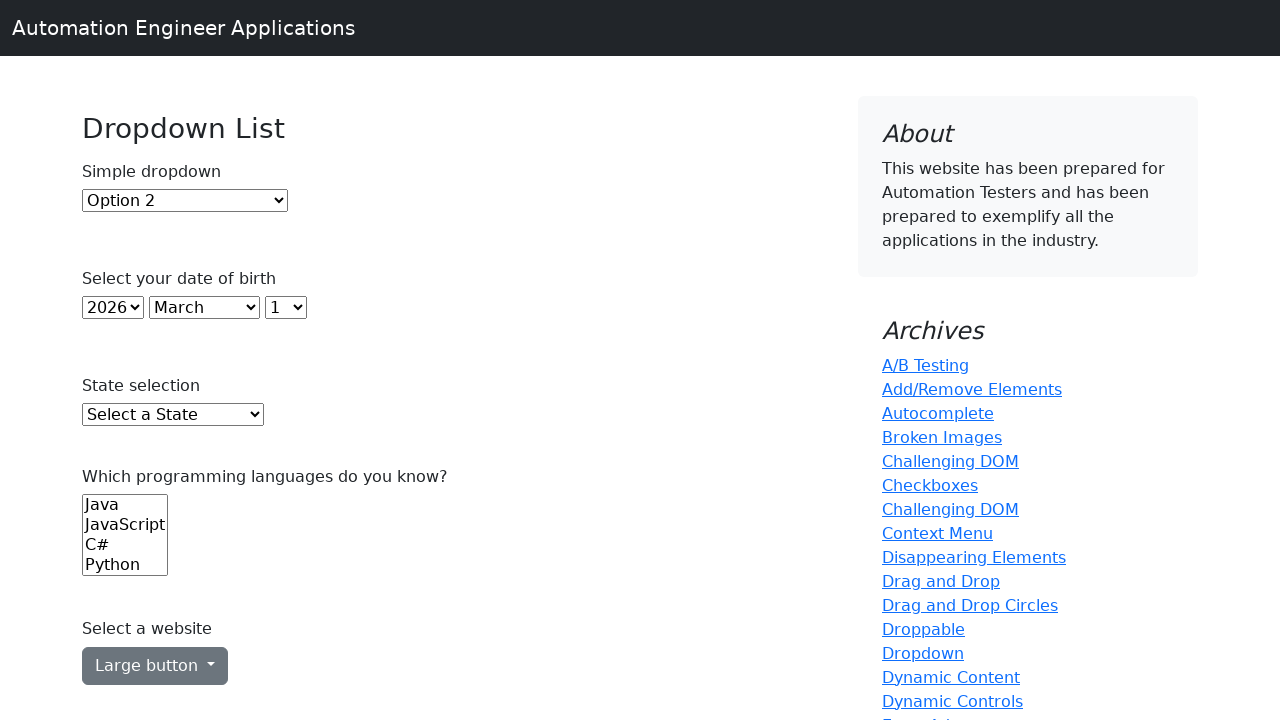

Located all dropdown options
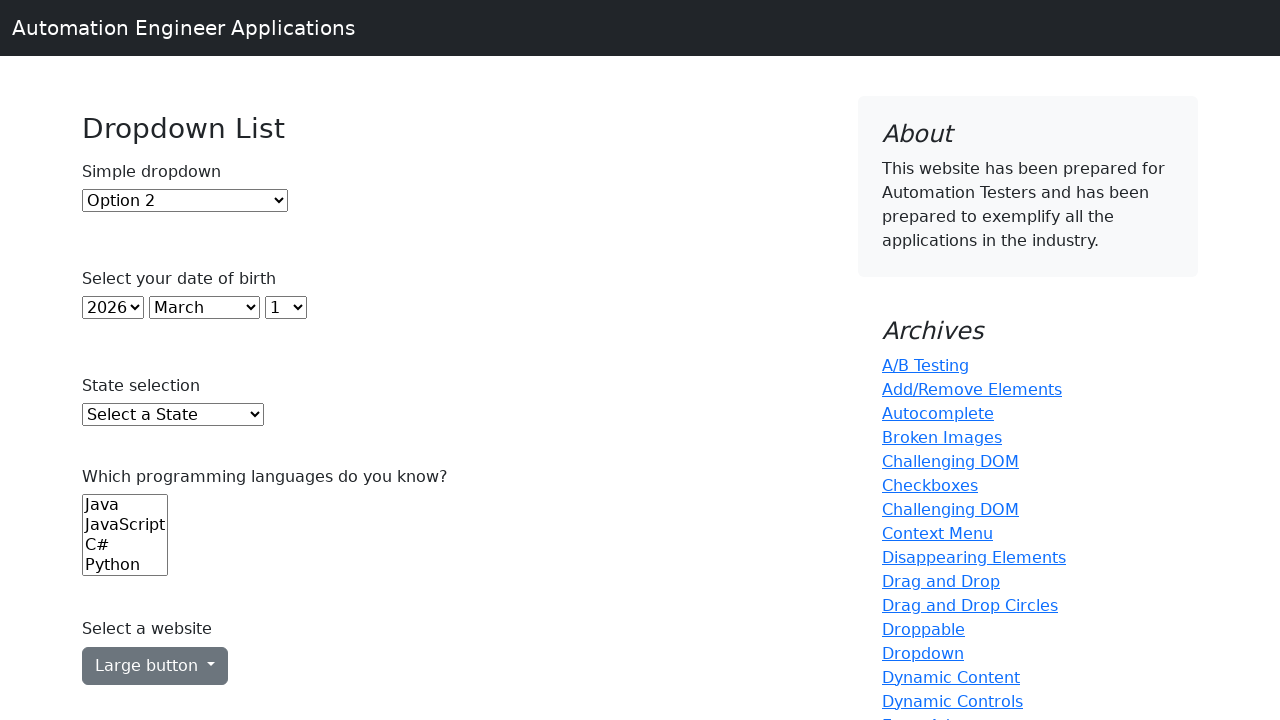

Counted dropdown options: 3 options found
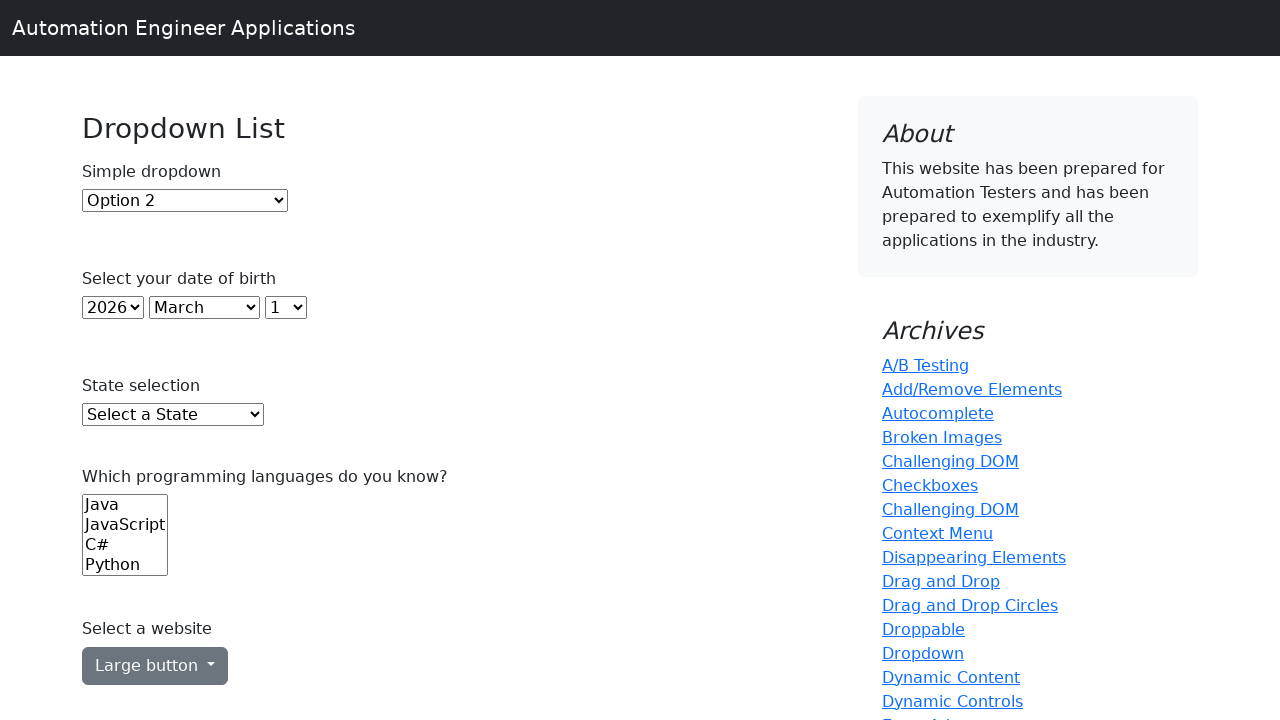

Verified dropdown has exactly 3 options
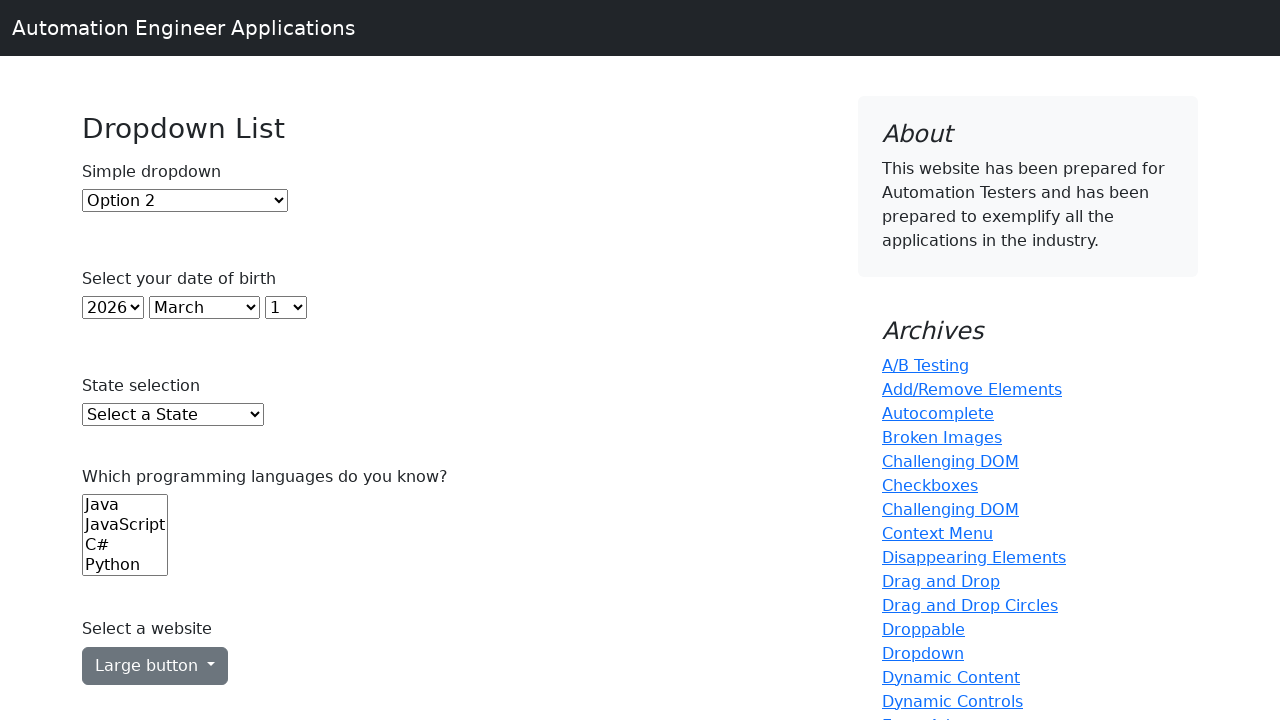

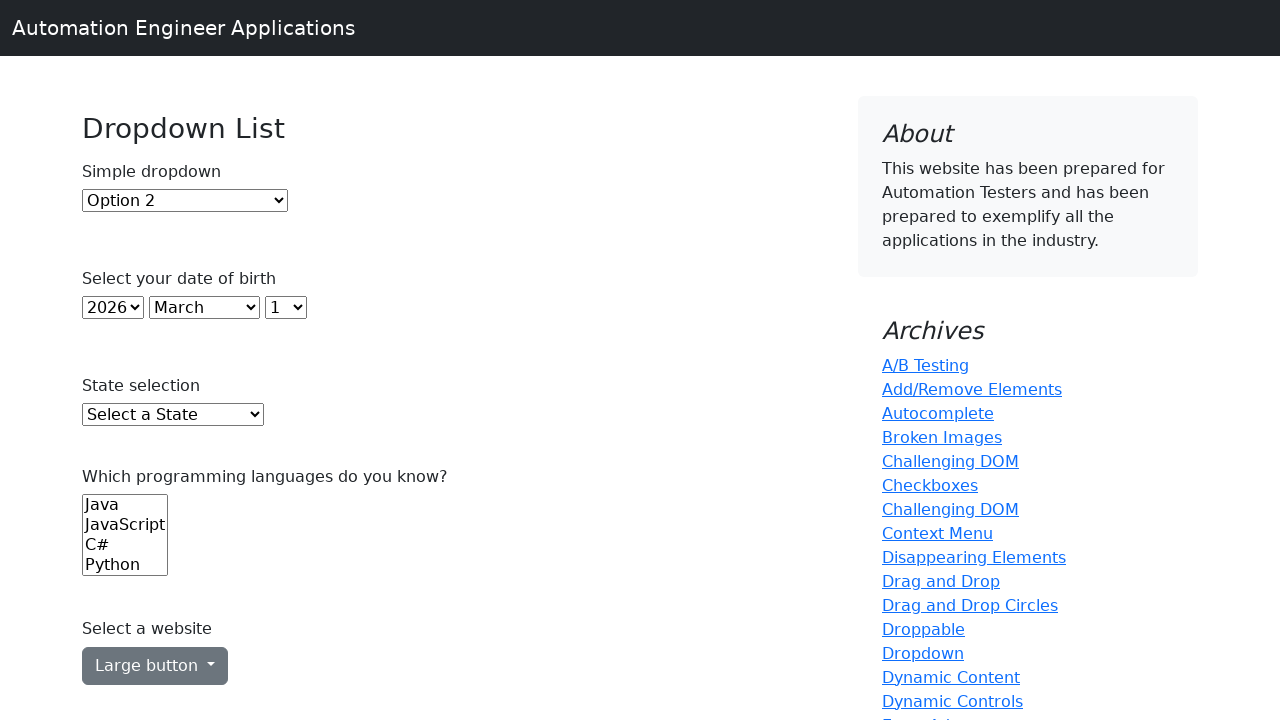